Tests pressing the tab key without targeting a specific element and verifies the page displays the correct key press result.

Starting URL: http://the-internet.herokuapp.com/key_presses

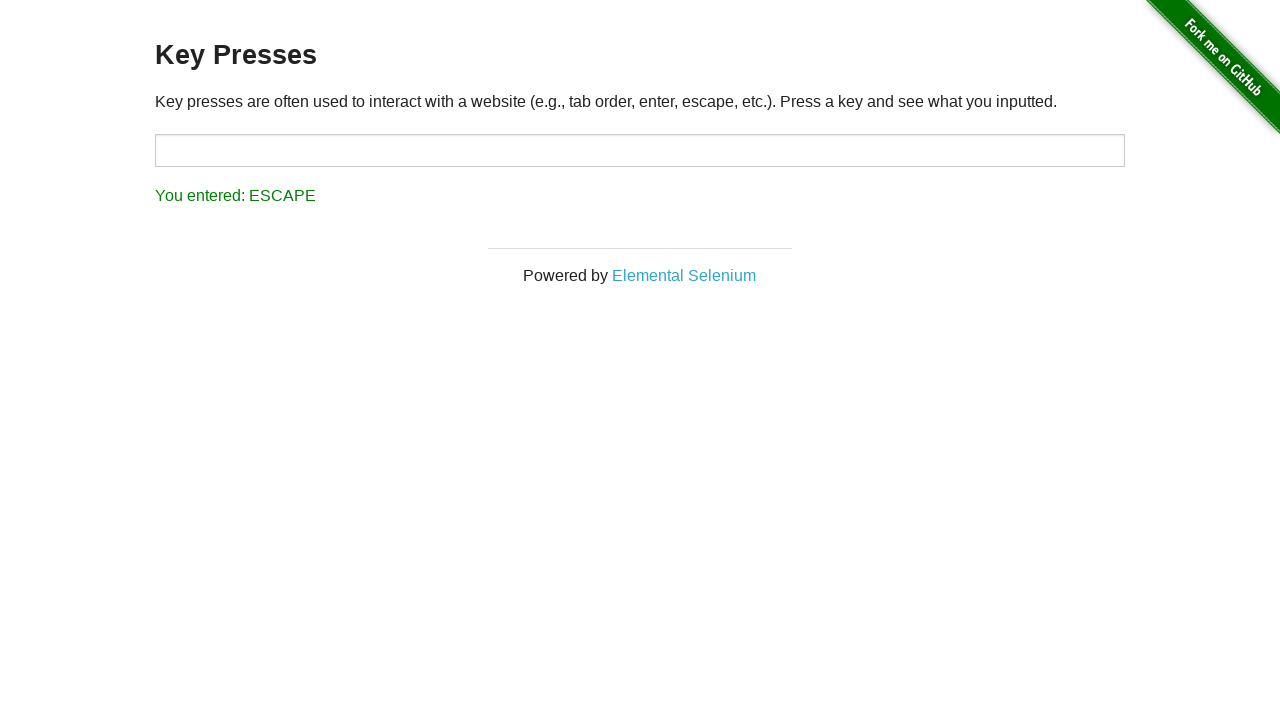

Pressed Tab key on the page
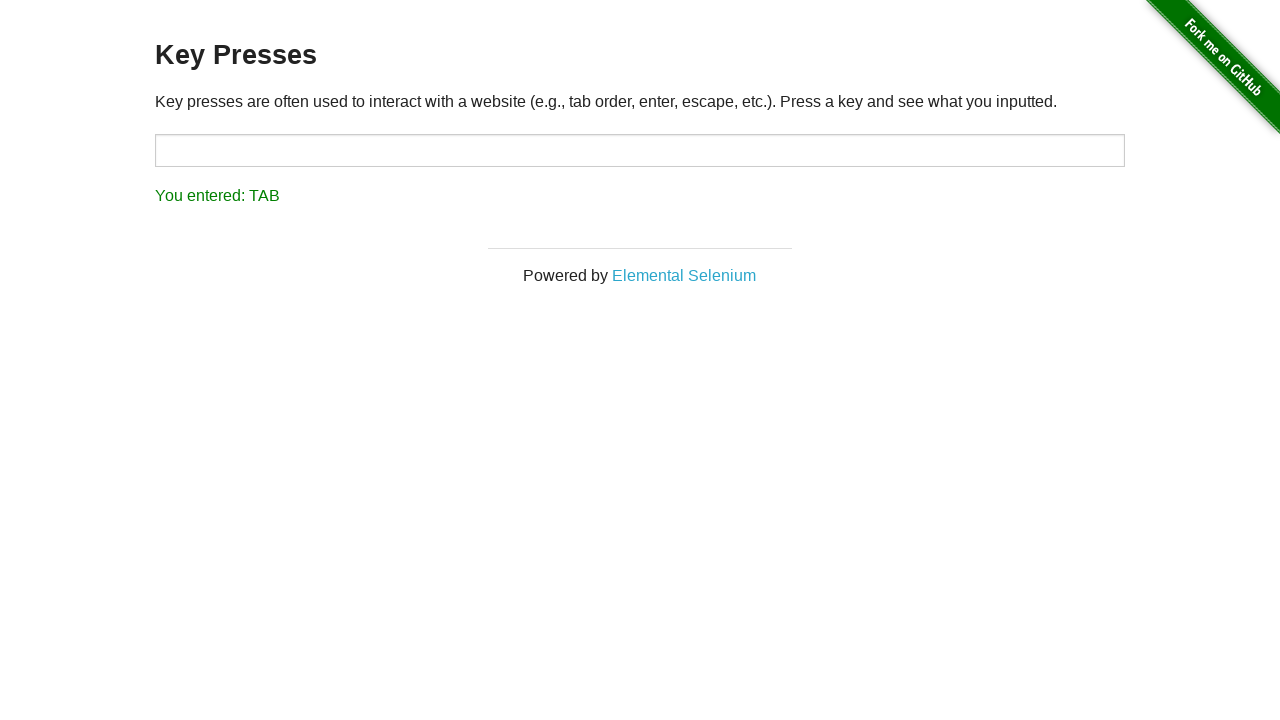

Result element loaded after Tab key press
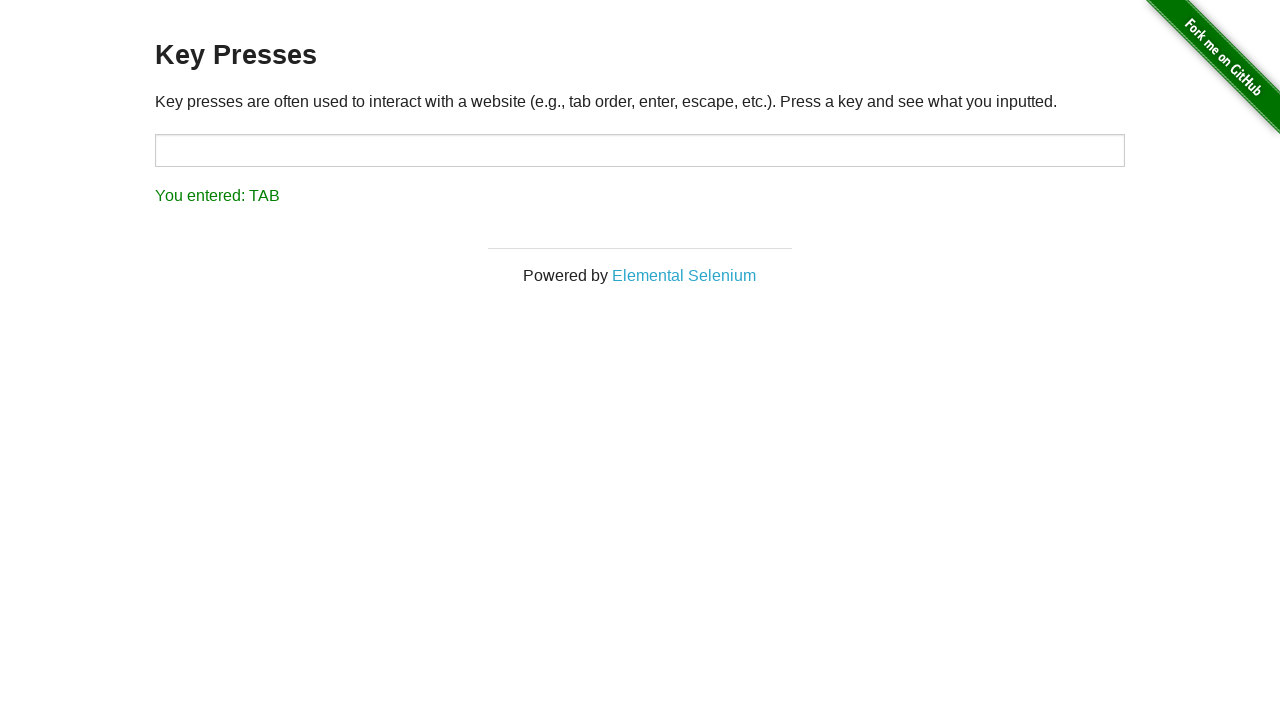

Retrieved result text: 'You entered: TAB'
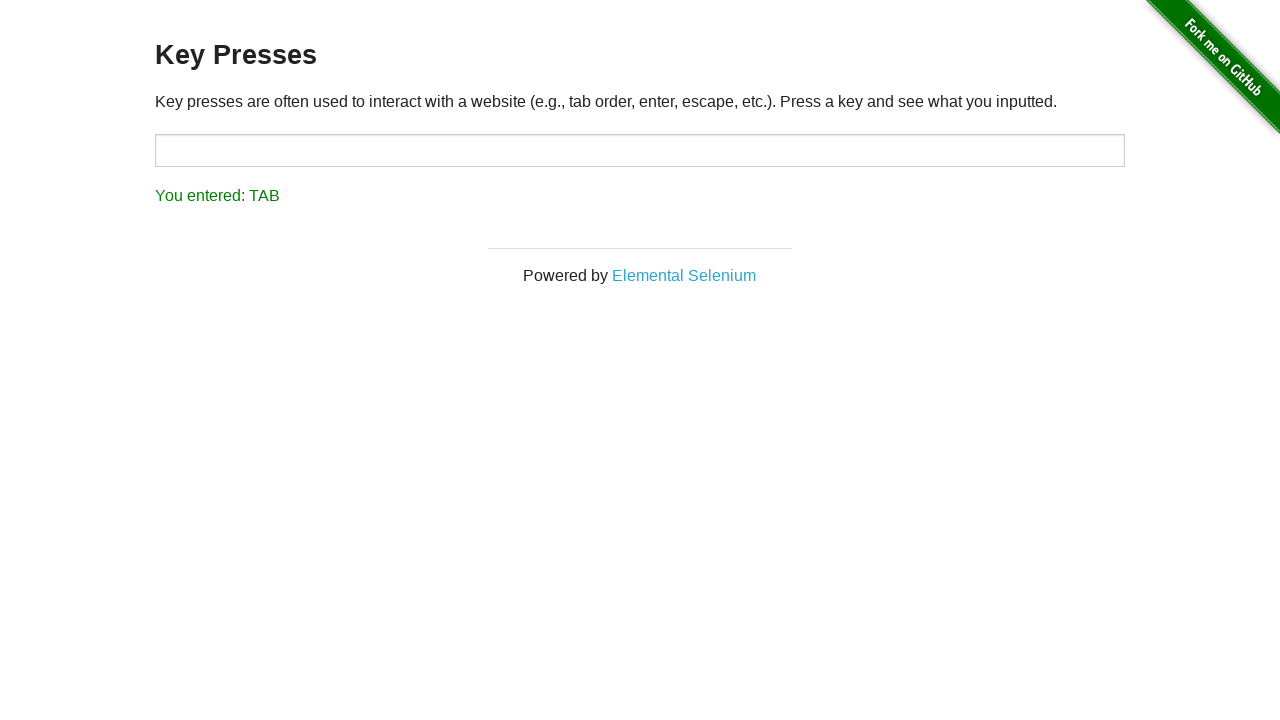

Verified result text equals 'You entered: TAB'
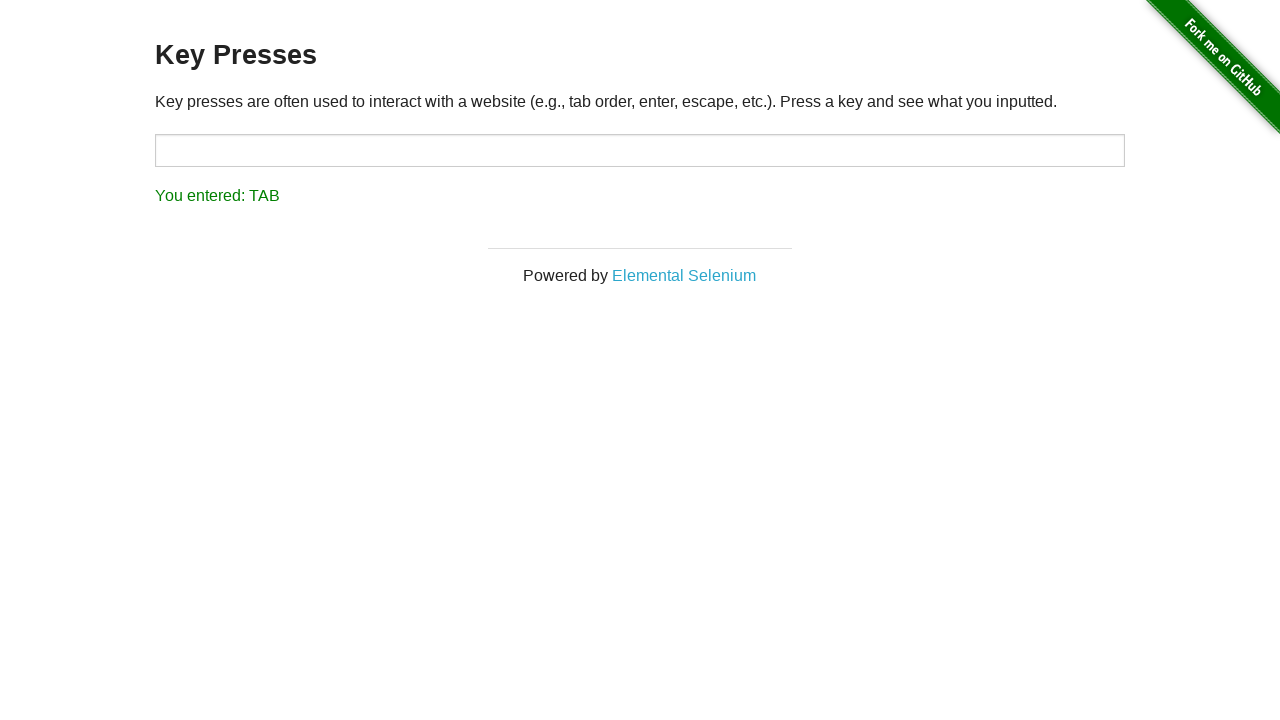

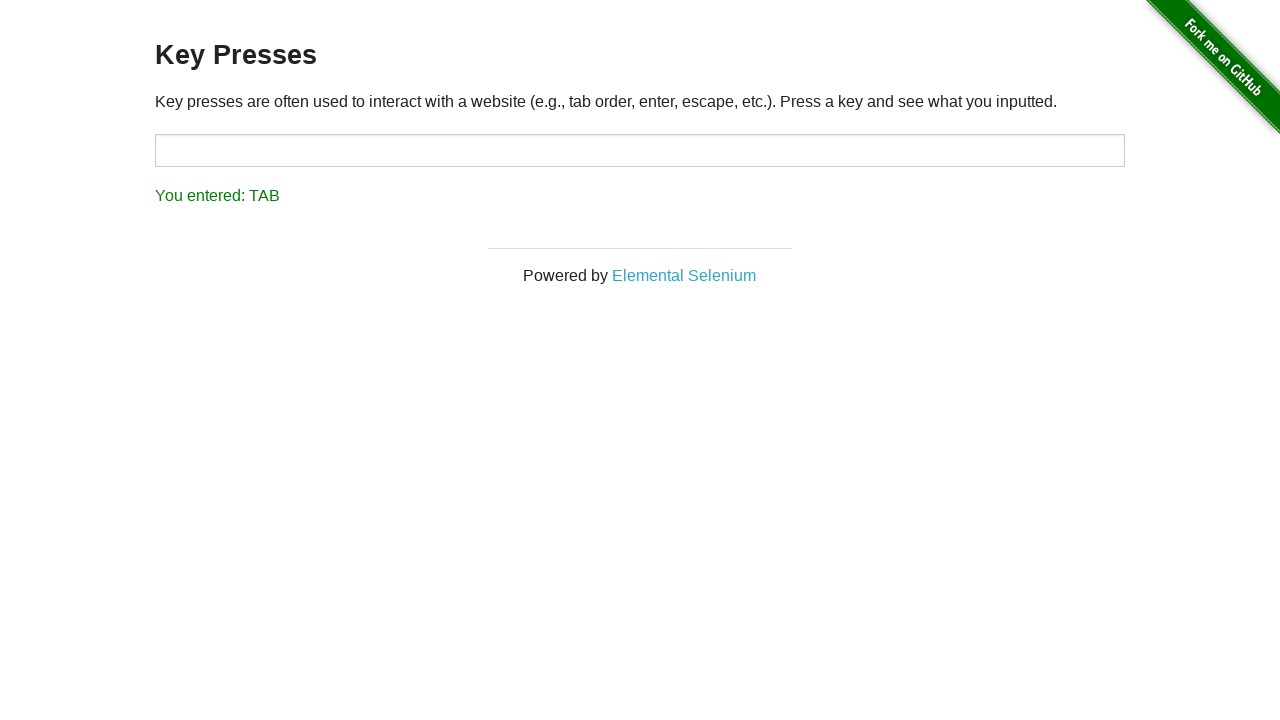